Tests navigation by clicking the 'Voltar' button and verifying it redirects to the index page

Starting URL: https://davi-vert.vercel.app/lista.html

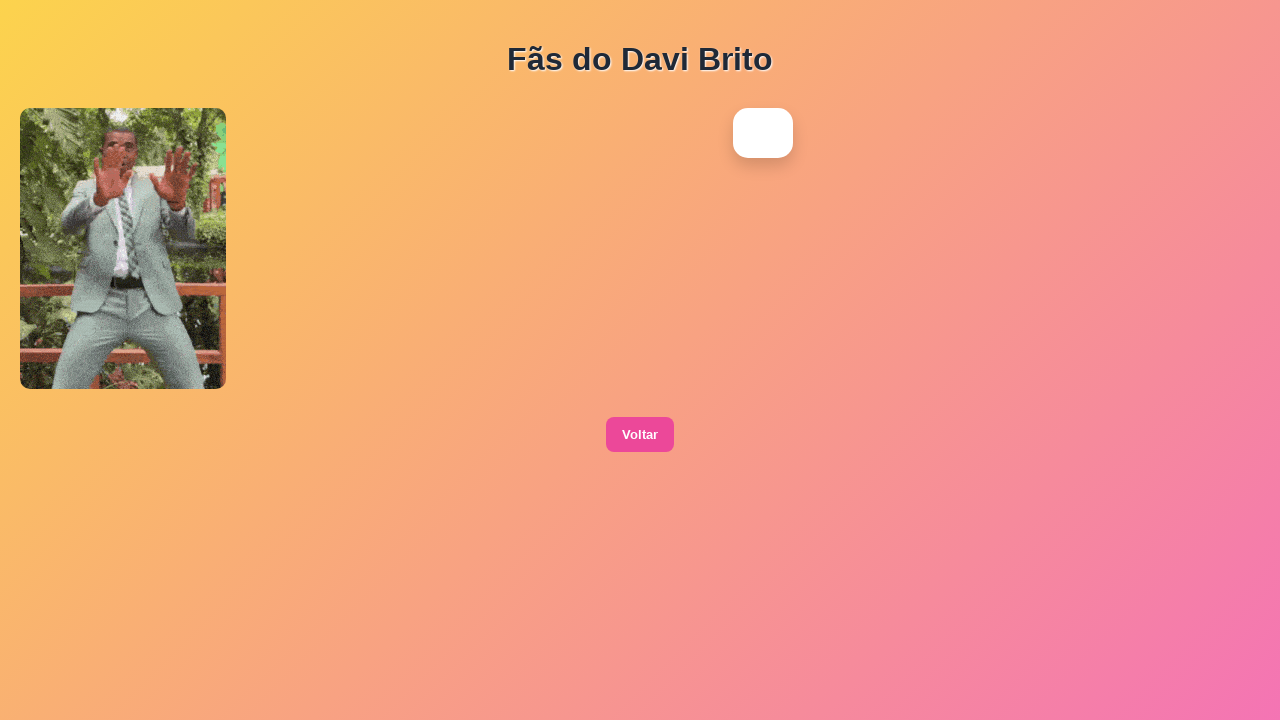

Clicked the 'Voltar' button at (640, 435) on xpath=//button[contains(text(),'Voltar')]
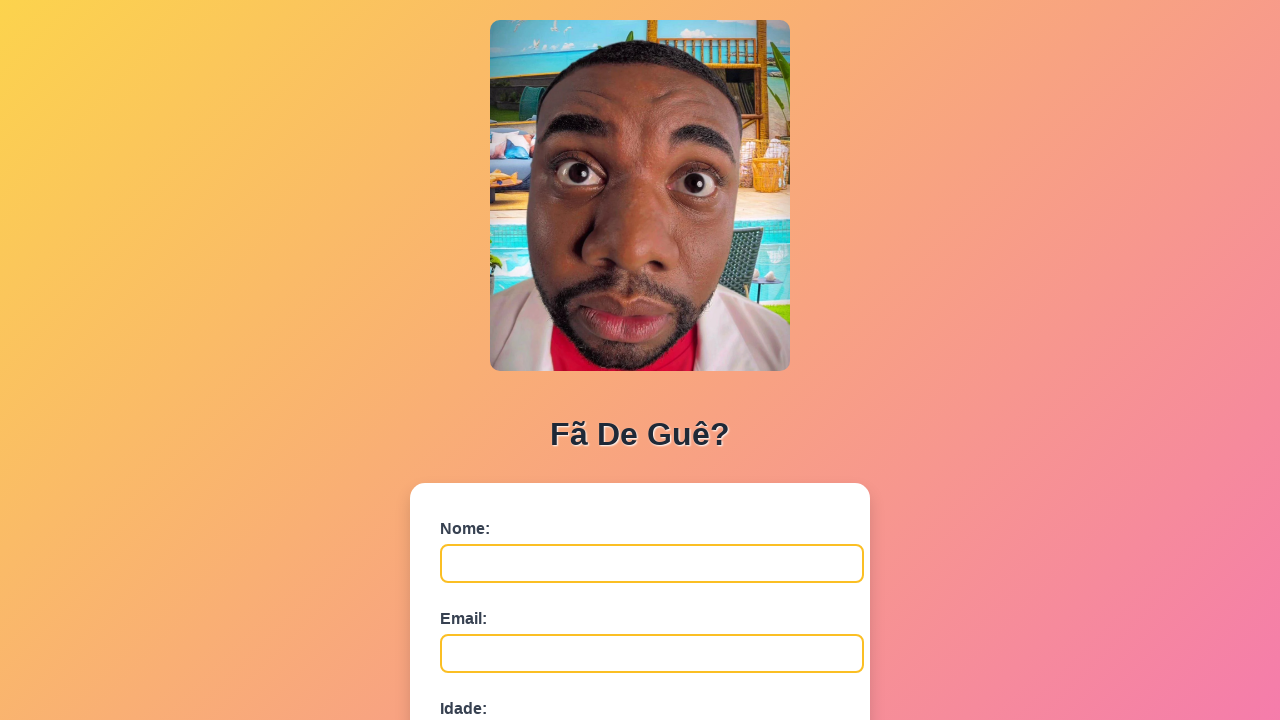

Verified navigation to index.html page after clicking Voltar button
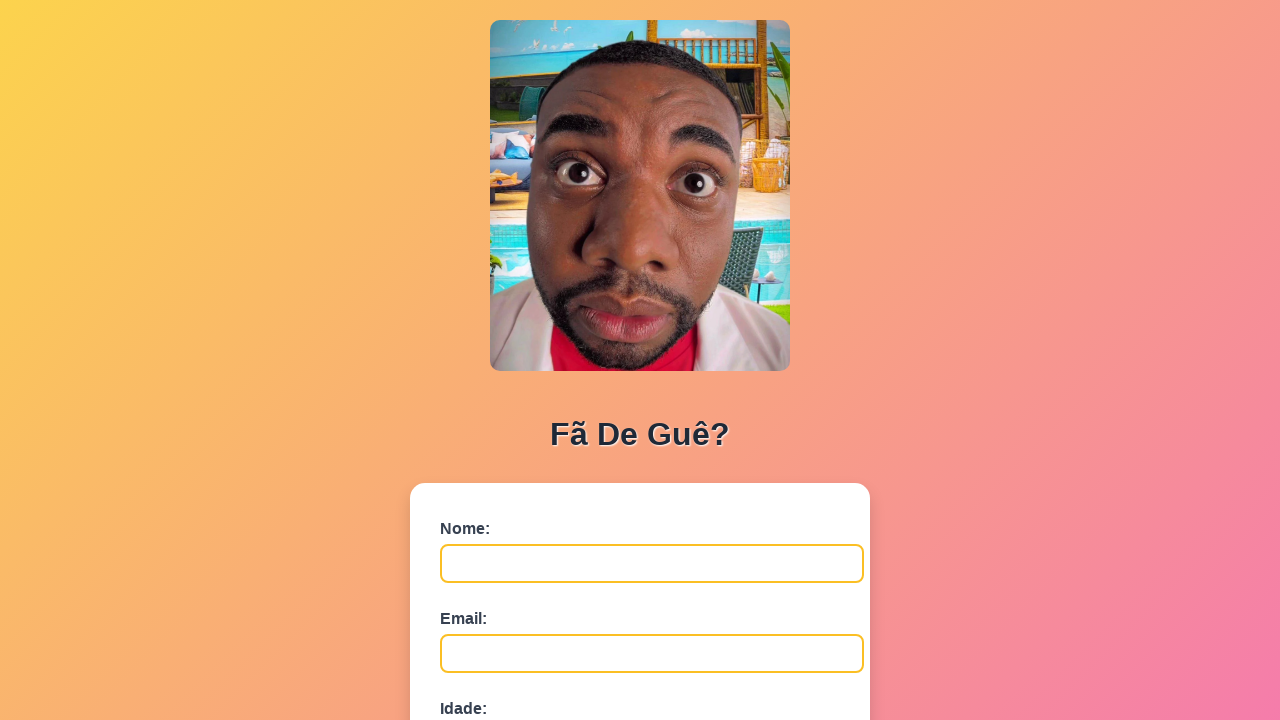

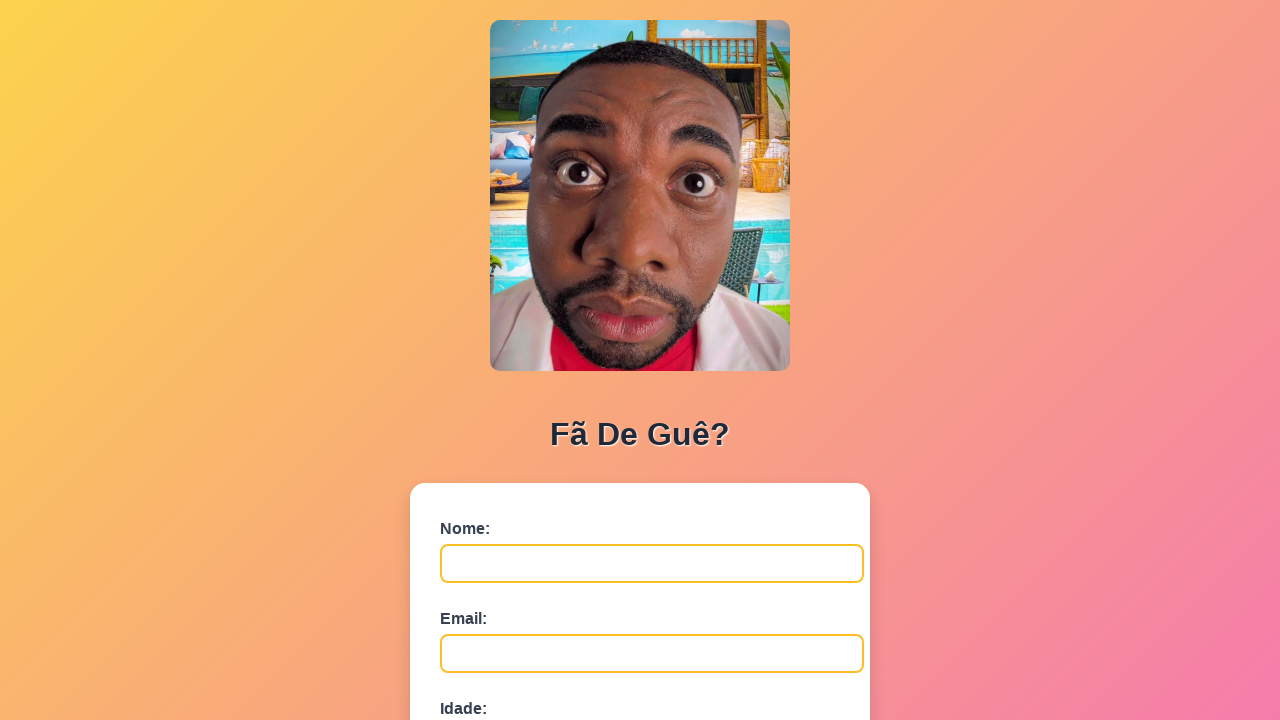